Tests checking an unchecked checkbox by clicking it

Starting URL: https://bonigarcia.dev/selenium-webdriver-java/web-form.html

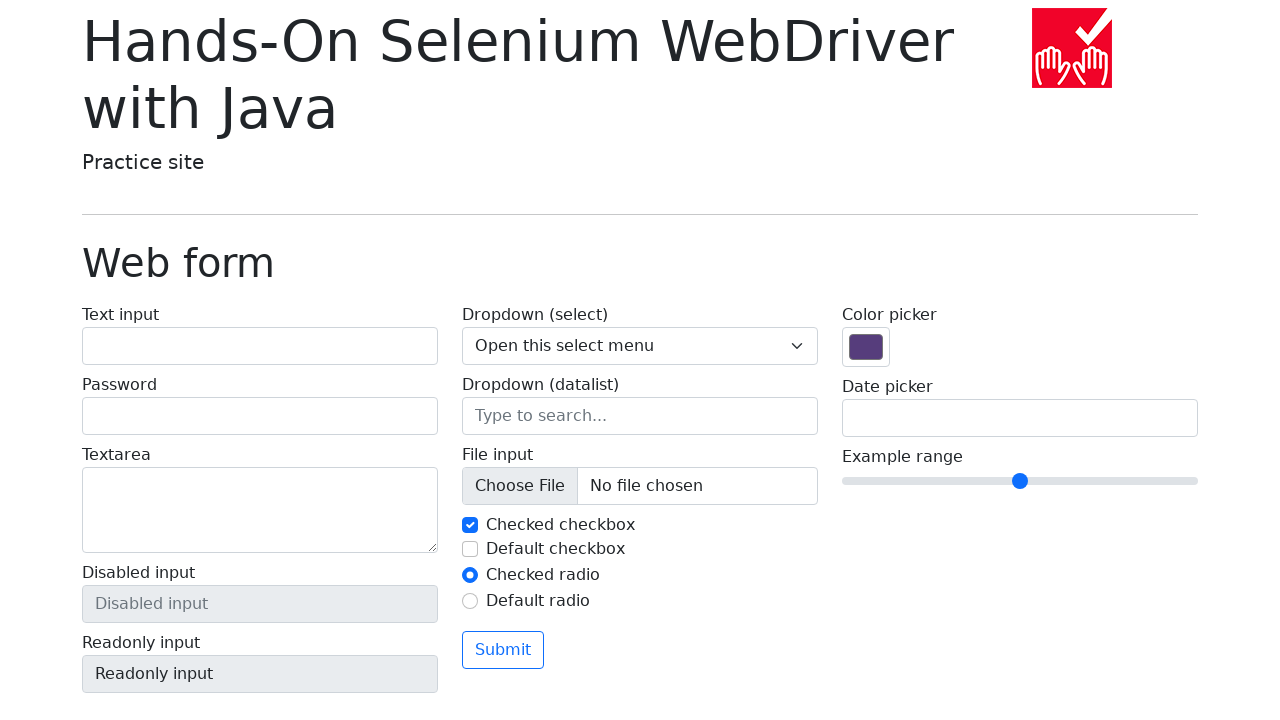

Navigated to web form page
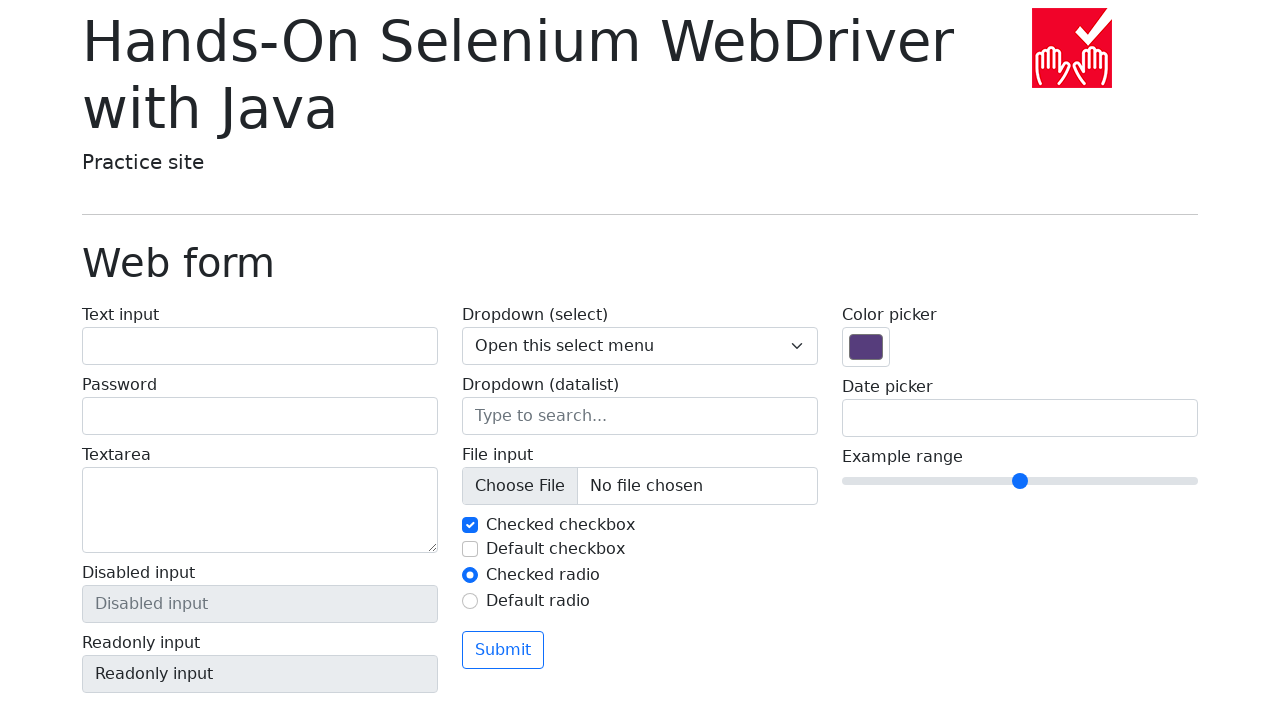

Clicked unchecked checkbox to check it at (470, 549) on input#my-check-2
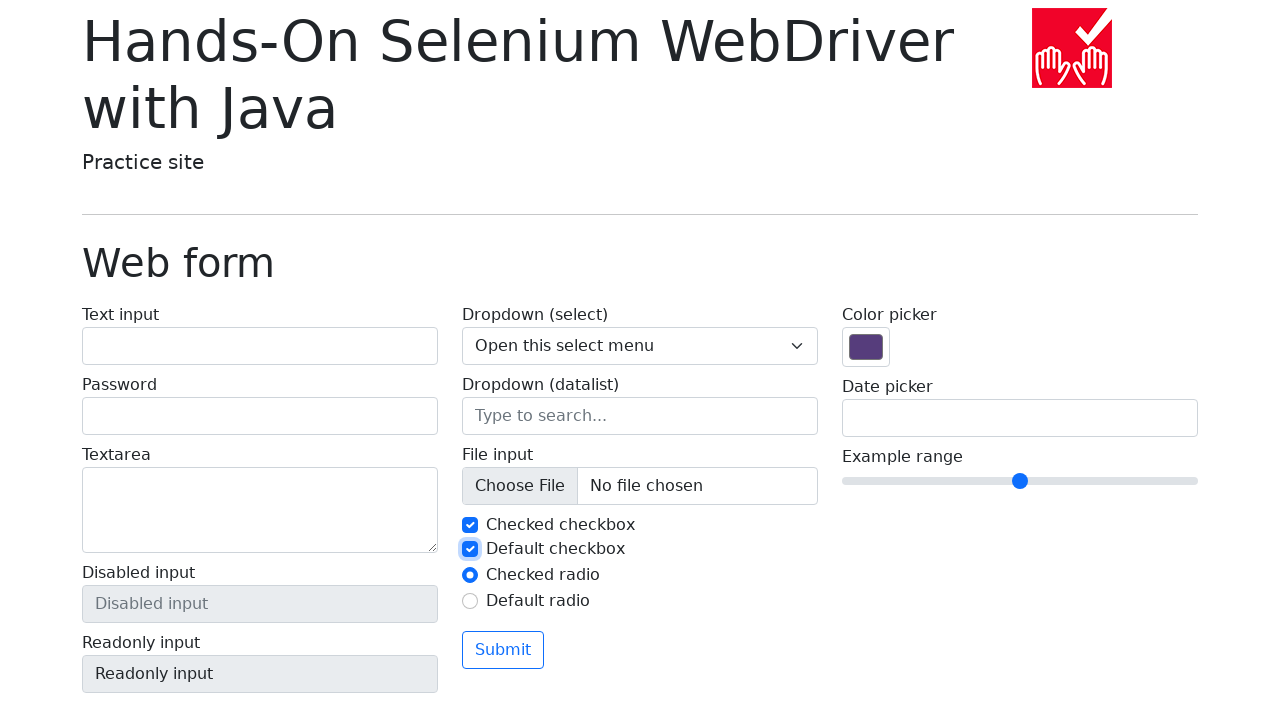

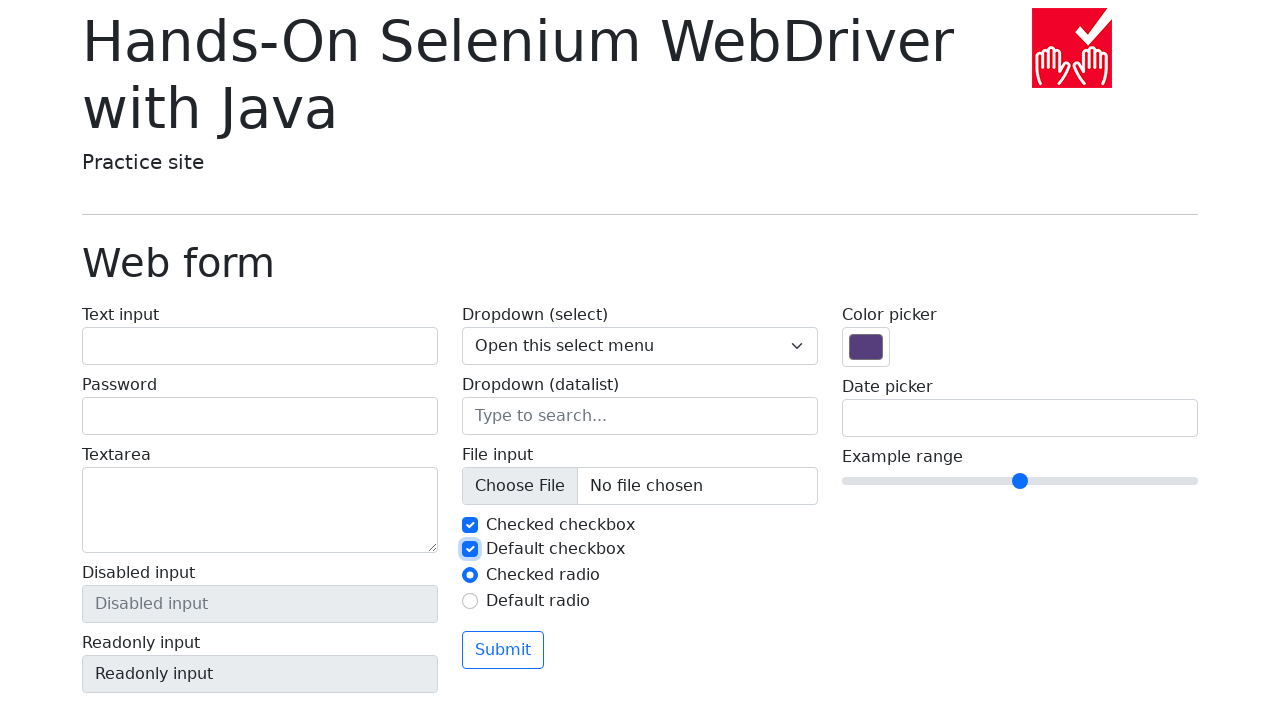